Navigates to a basic demo page and clicks on the 'female' radio button element

Starting URL: https://prafpawar11.github.io/basicdemo.html

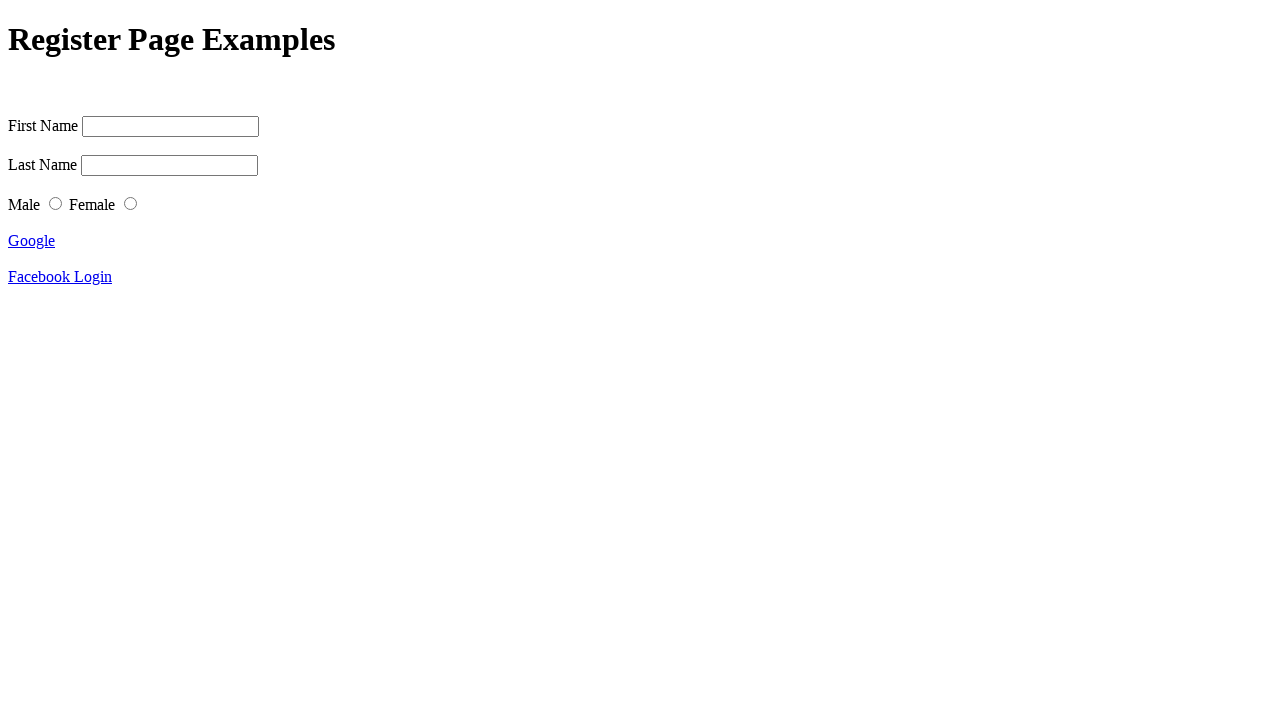

Navigated to basic demo page
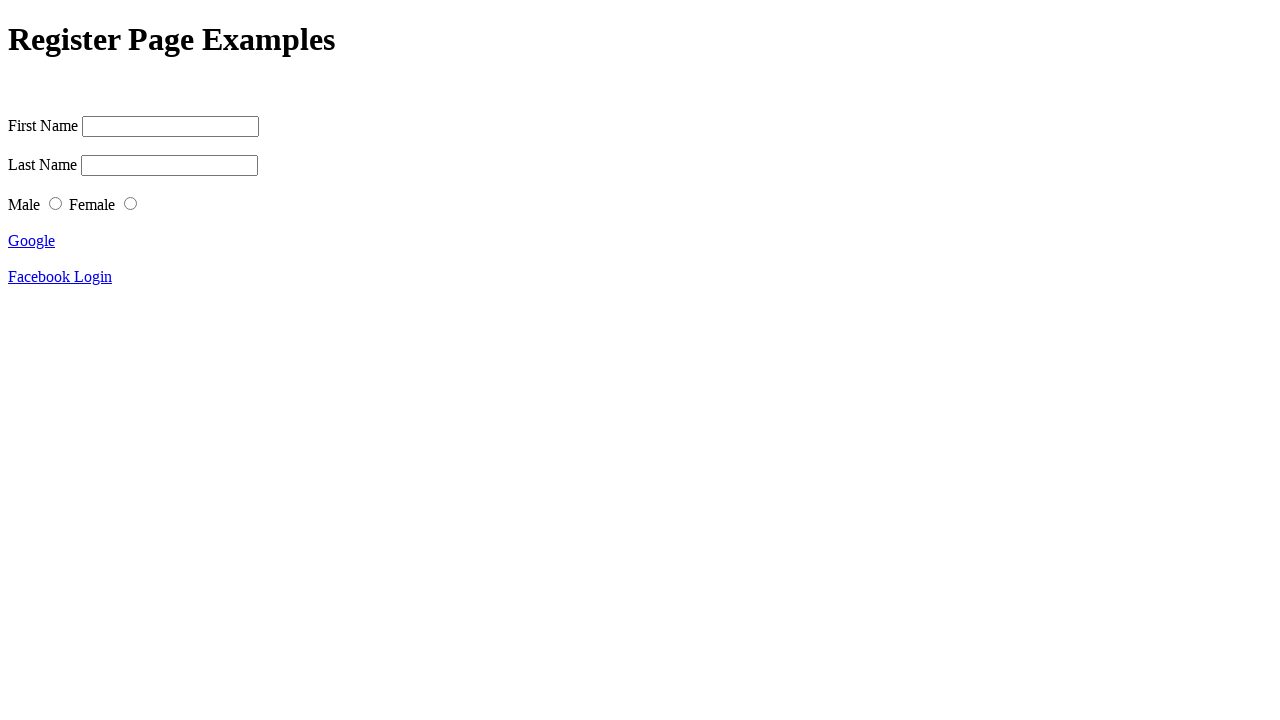

Clicked on the 'female' radio button element at (130, 203) on #female
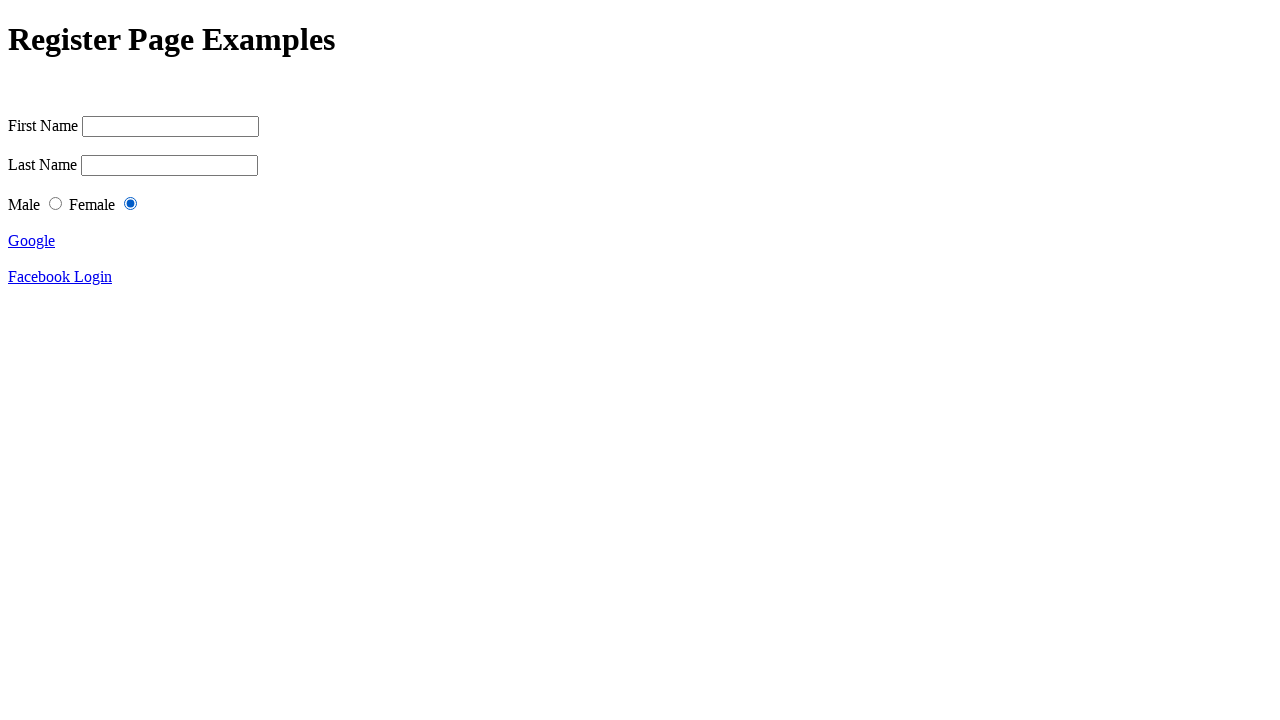

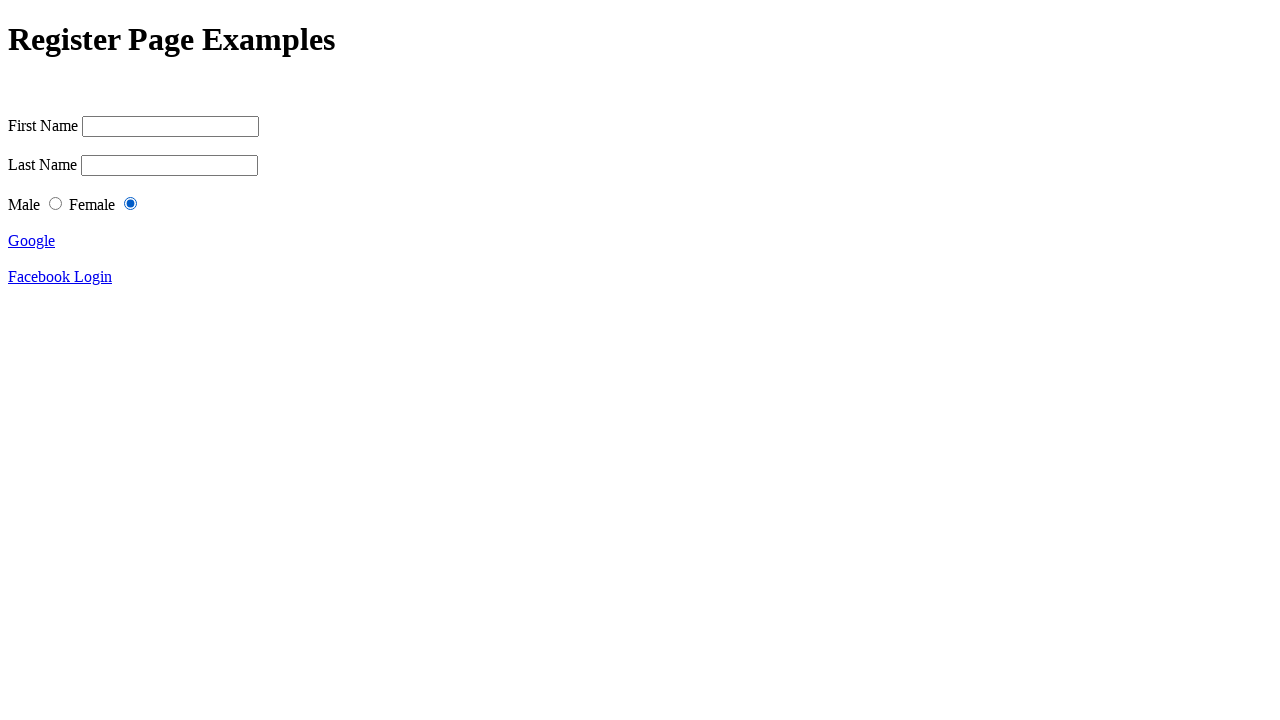